Tests keyboard actions on a text box form by filling the full name field, tabbing to email and address fields, and using Ctrl+A, Ctrl+C, Ctrl+V to copy and paste content between fields.

Starting URL: https://demoqa.com/text-box

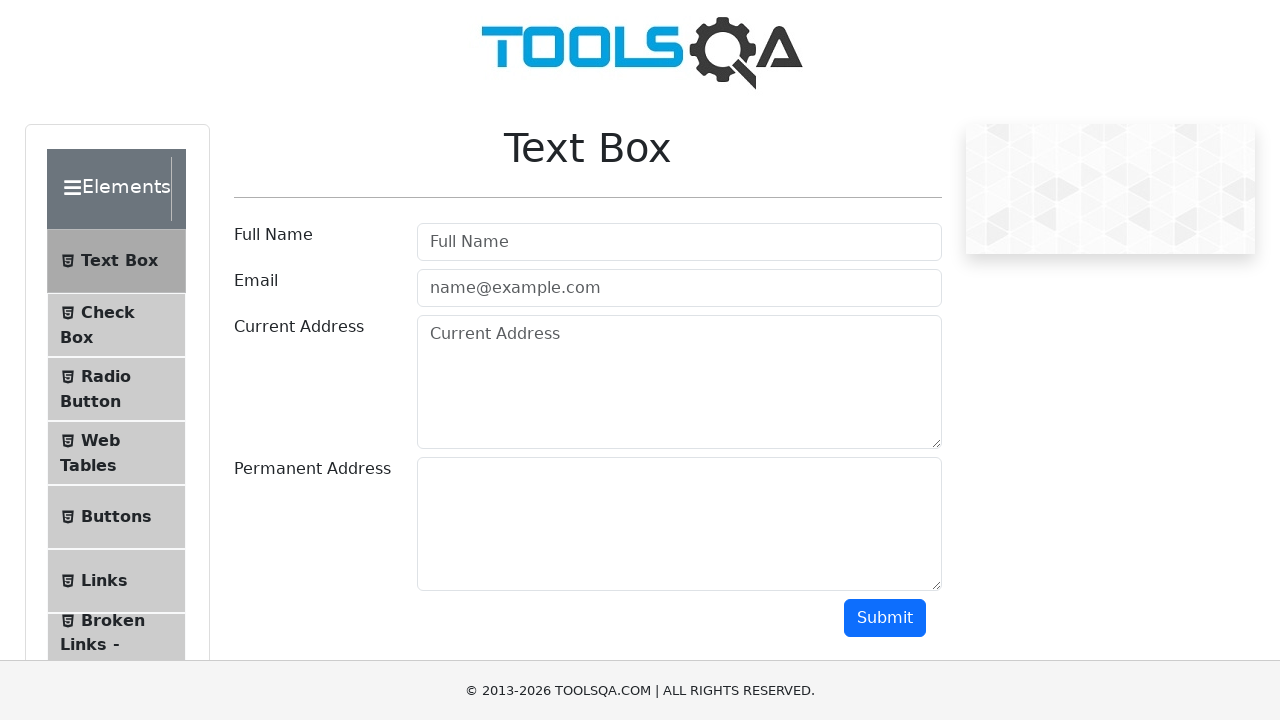

Filled full name field with 'shinde p r' on input#userName
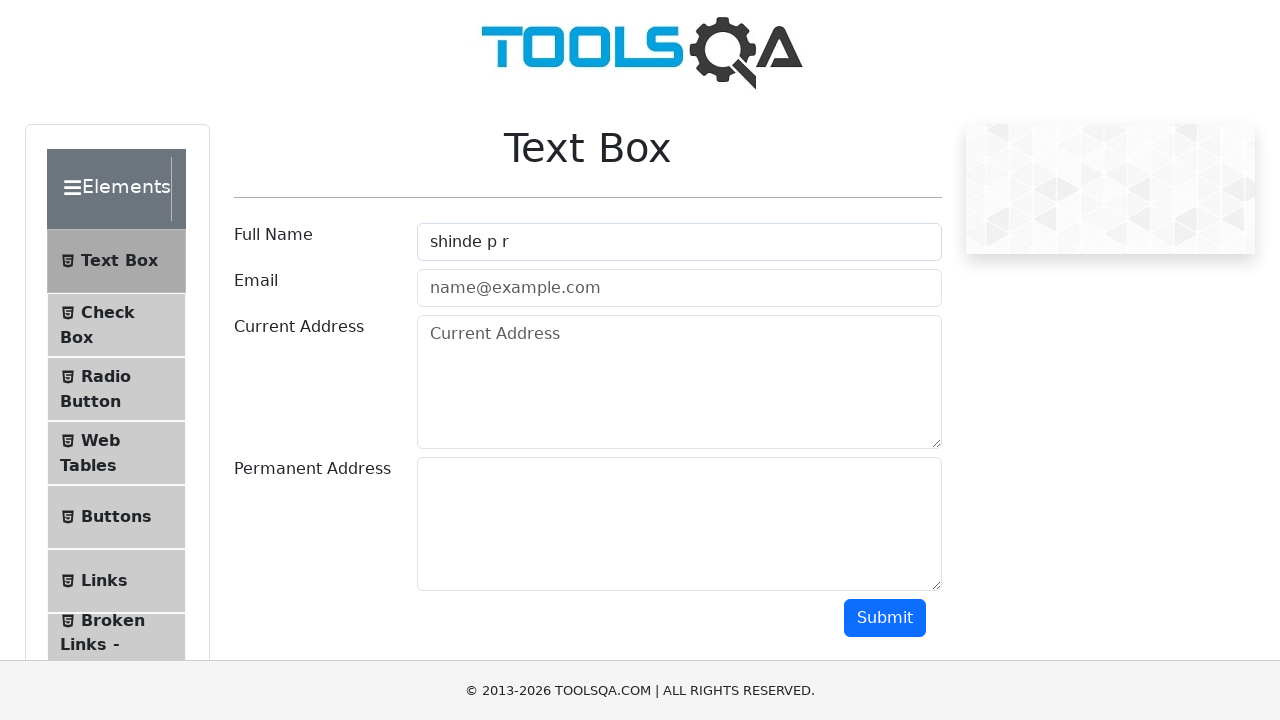

Tabbed from full name field to email field on input#userName
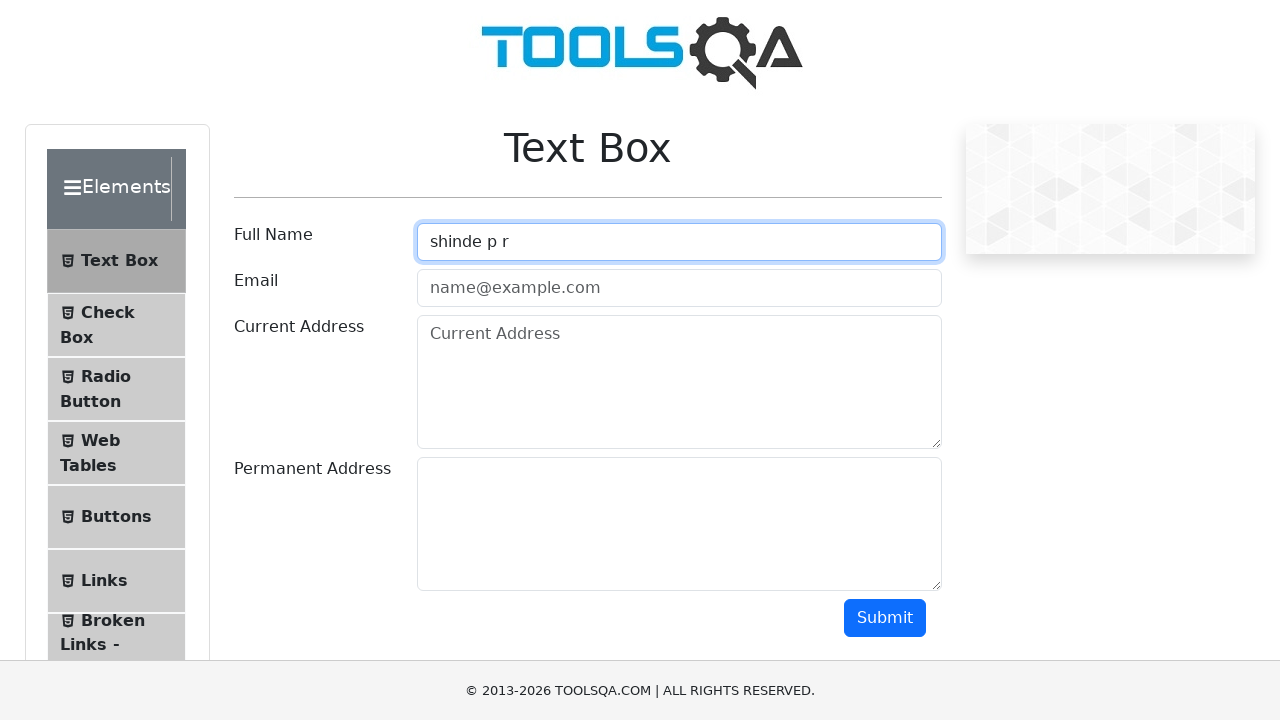

Typed email address 'shinde@gmail.com' in email field
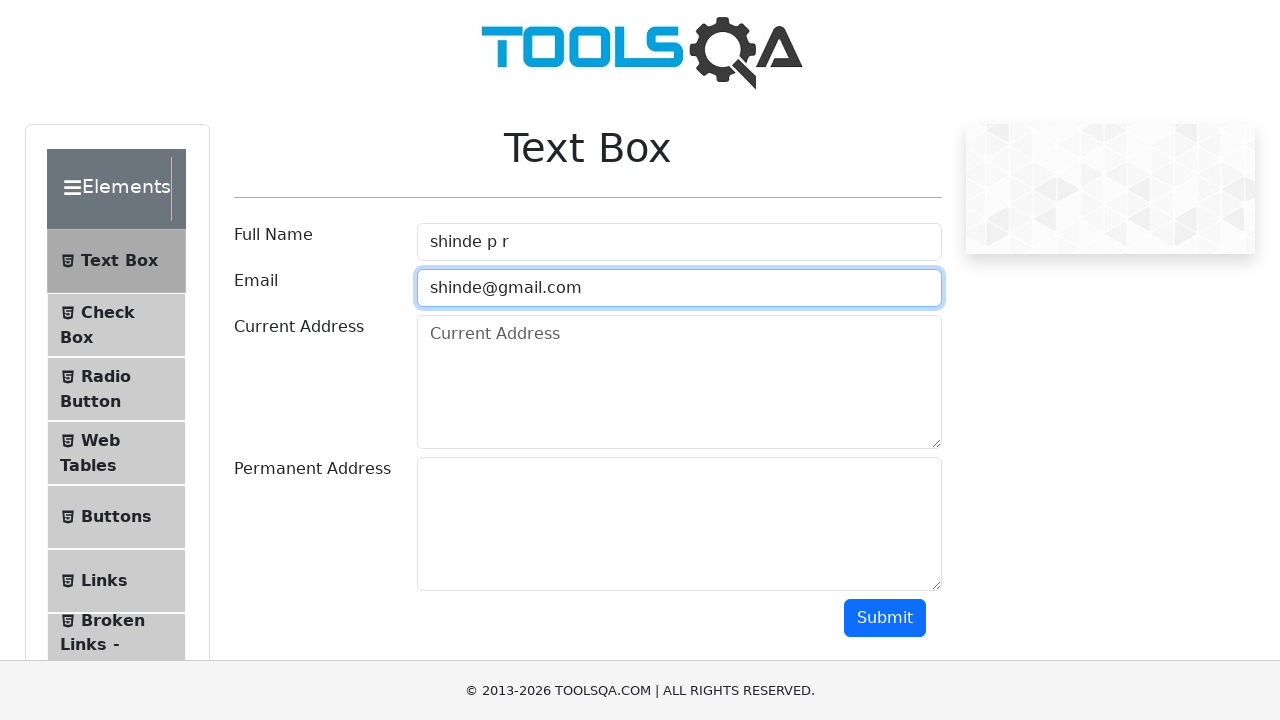

Tabbed from email field to current address field on input#userEmail
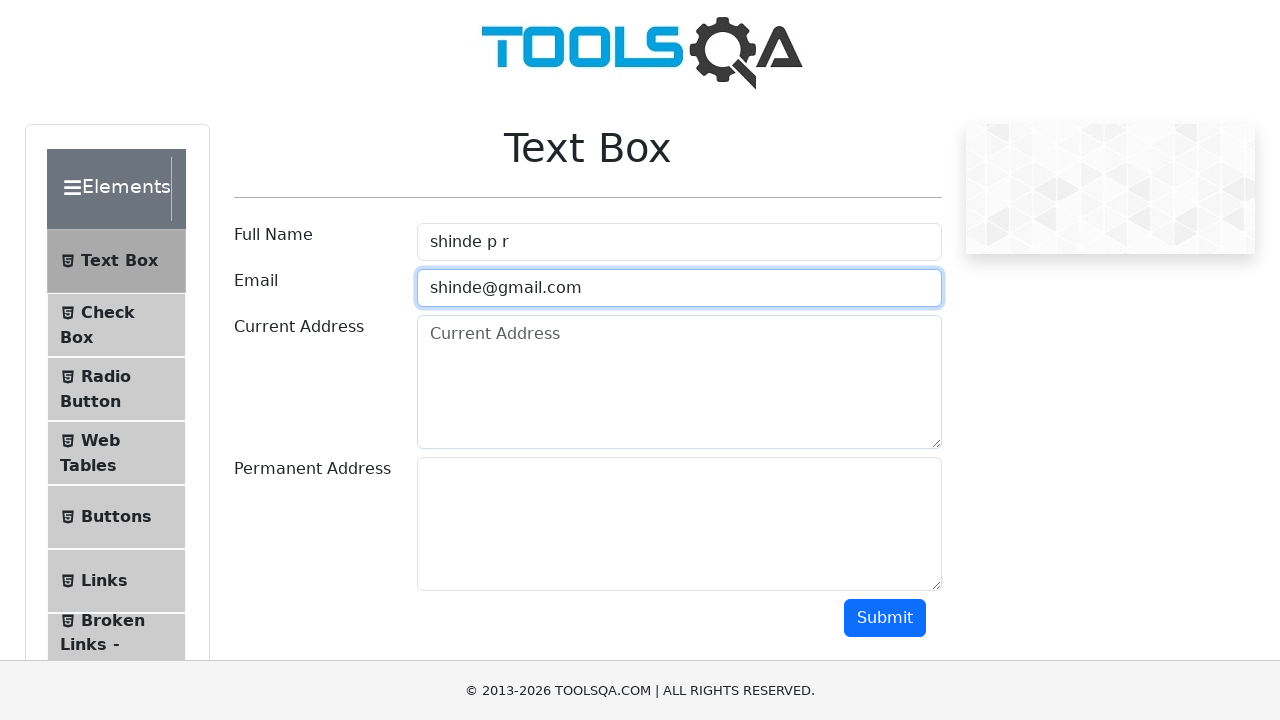

Typed address 'this is my address.....' in current address field
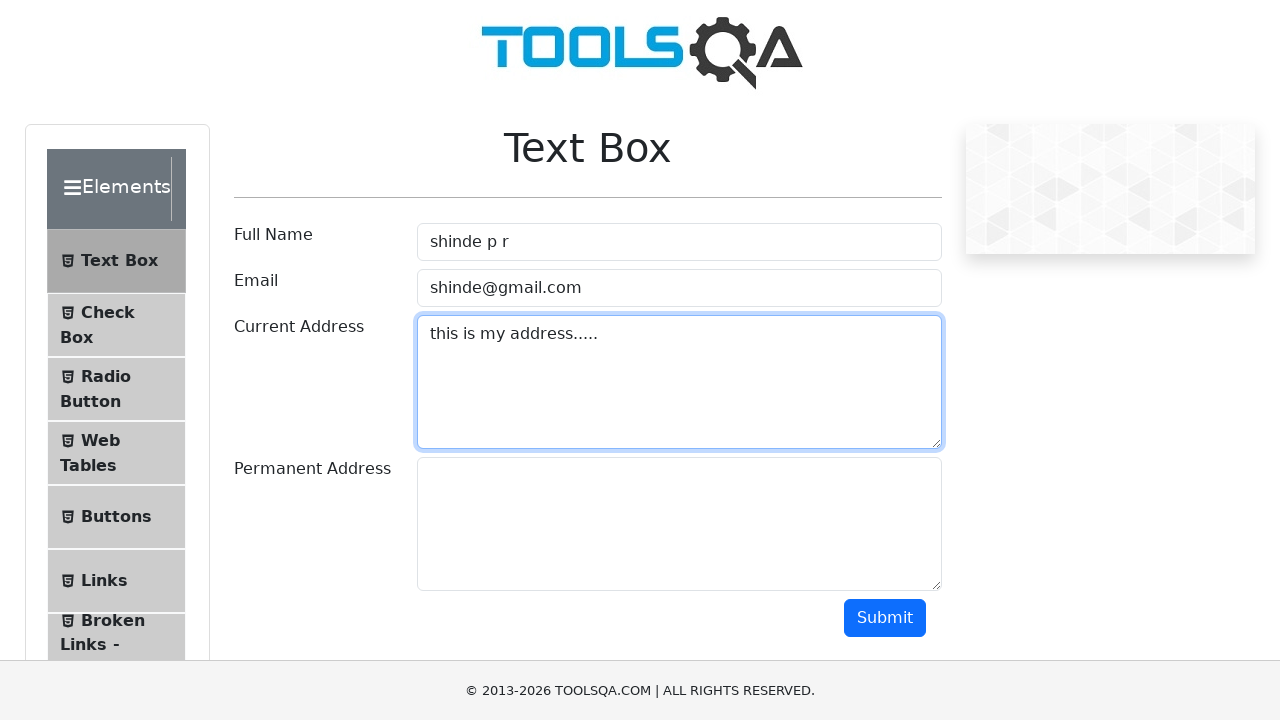

Selected all text in current address field using Ctrl+A
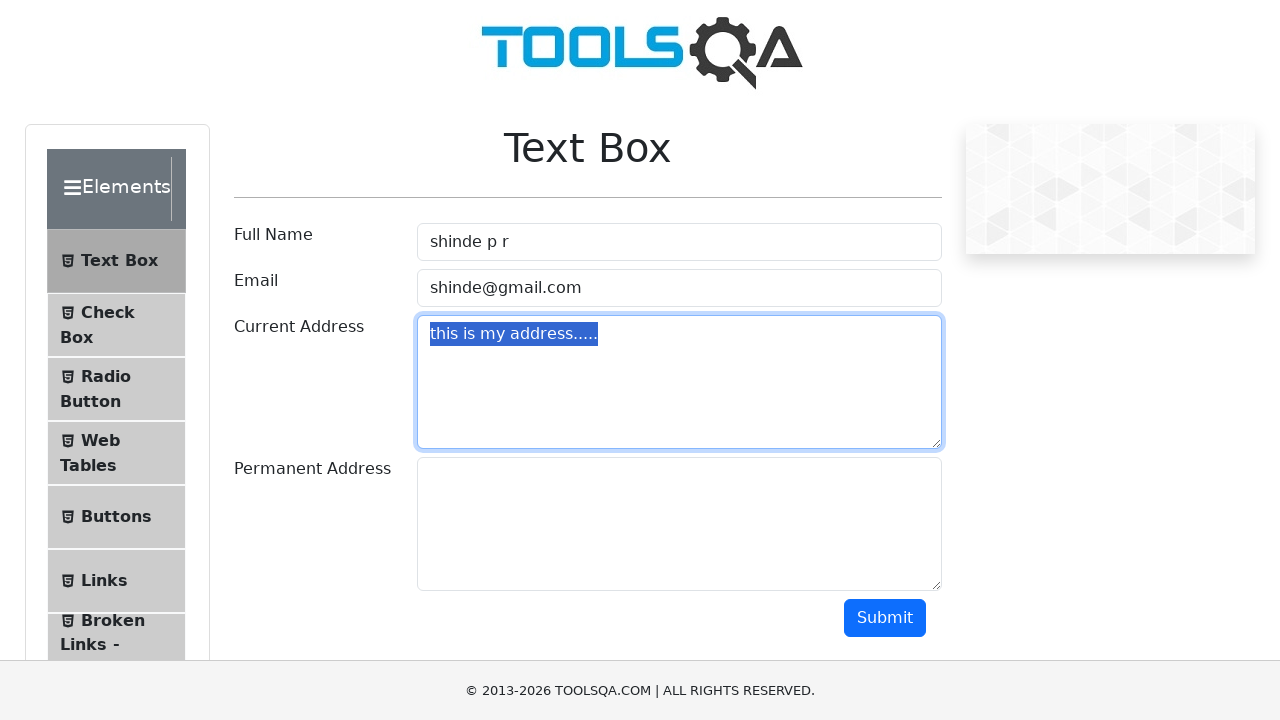

Copied selected text from current address field using Ctrl+C
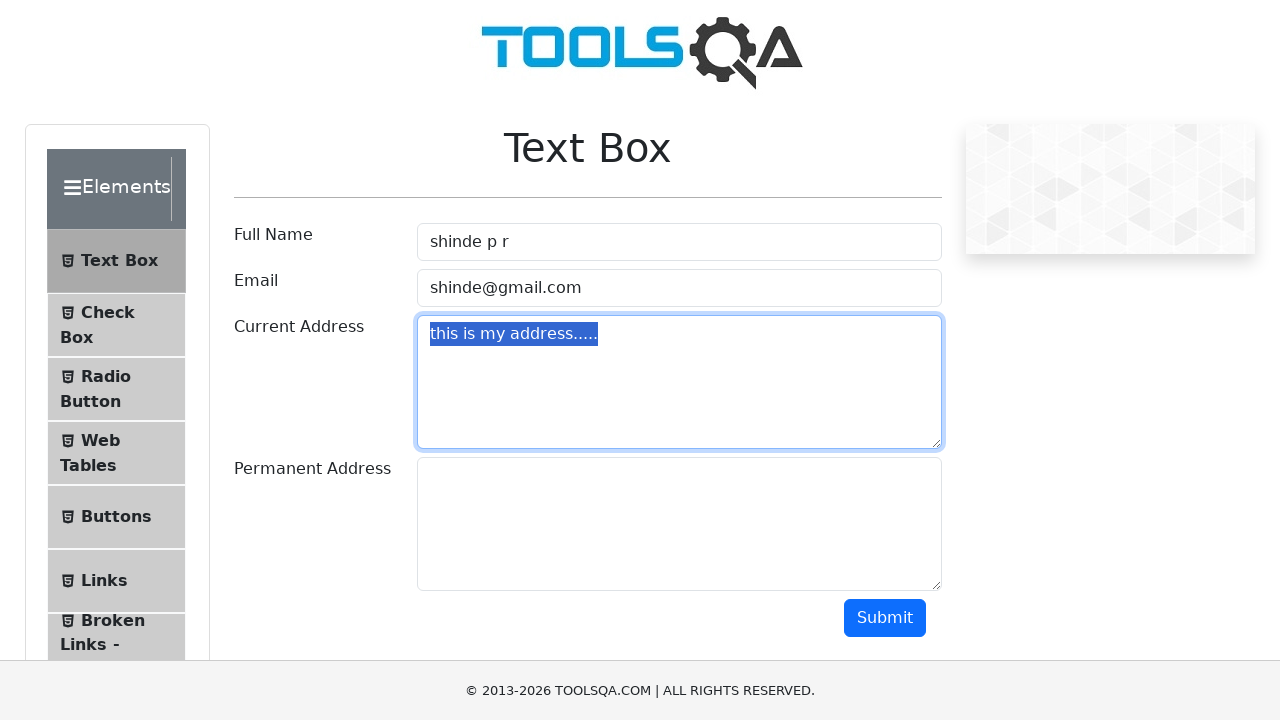

Tabbed from current address field to permanent address field
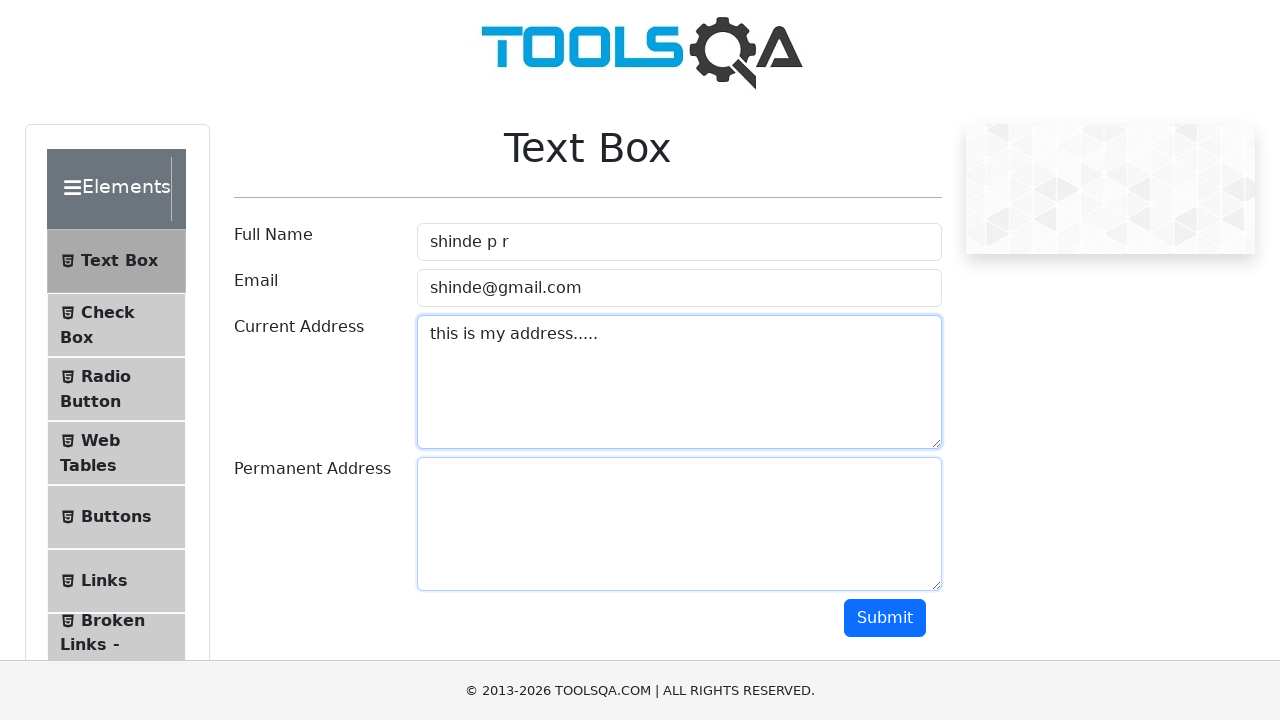

Pasted copied text to permanent address field using Ctrl+V
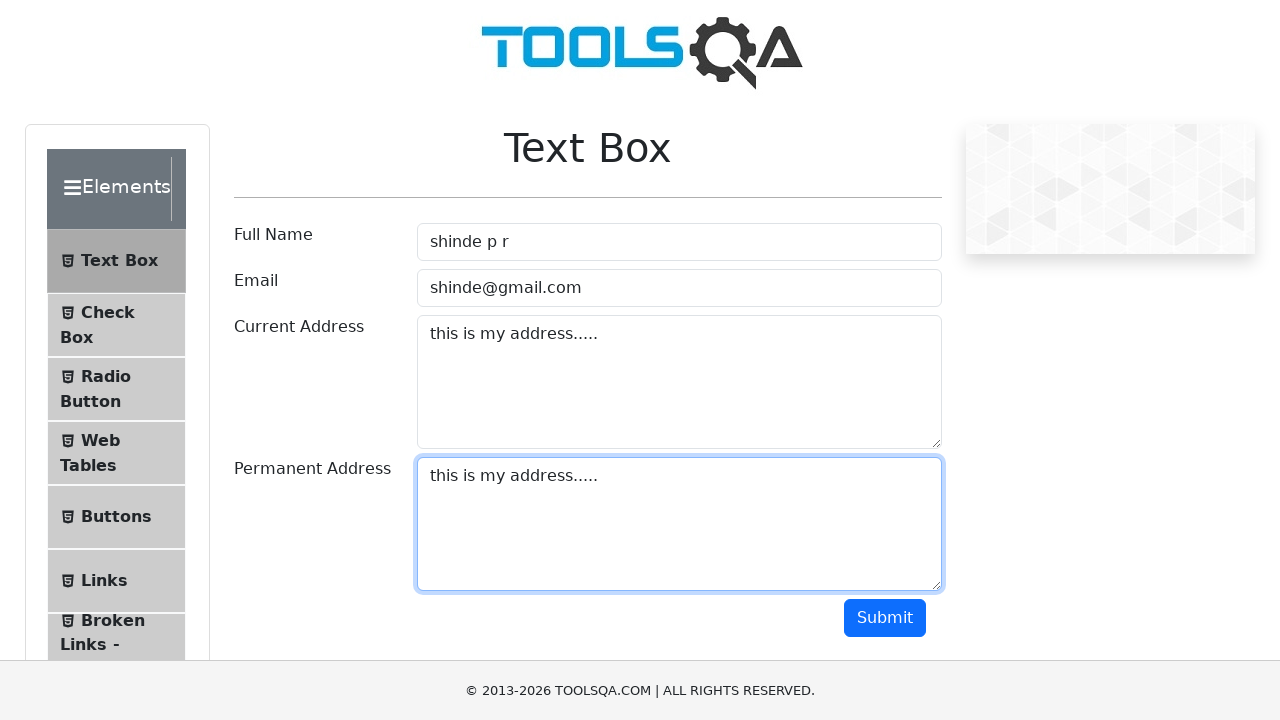

Waited 1000ms to verify paste action completed
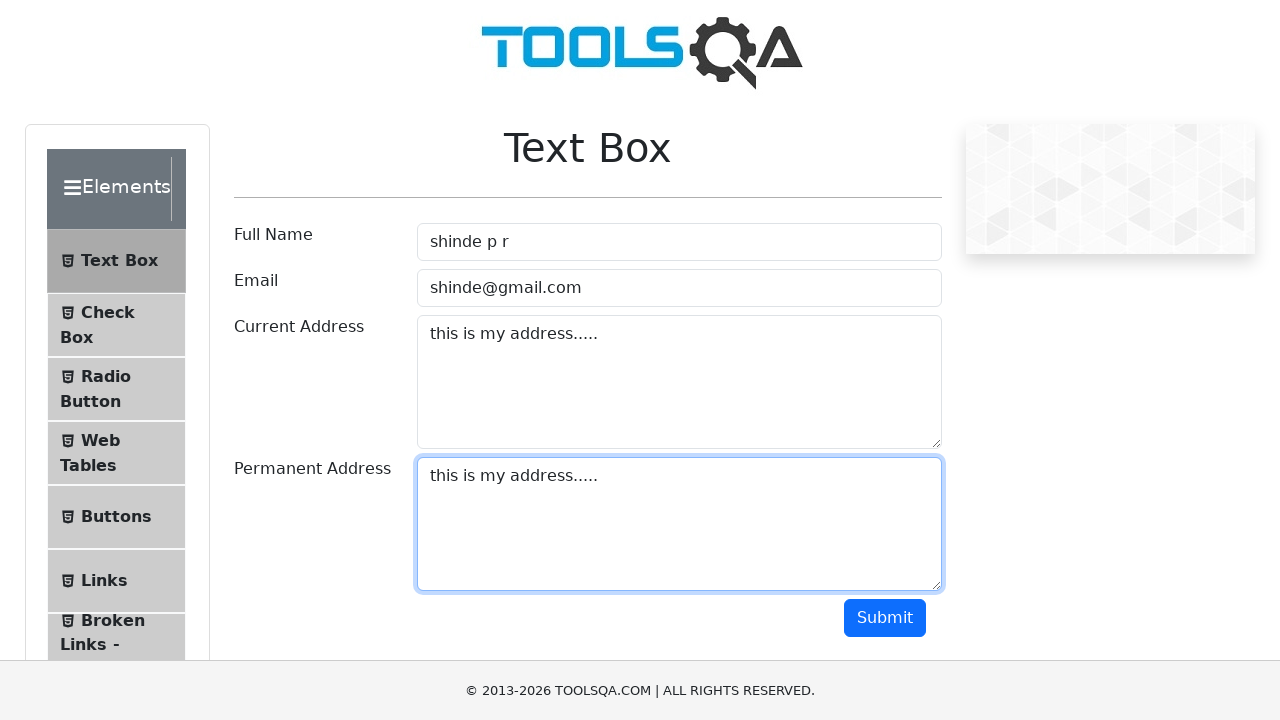

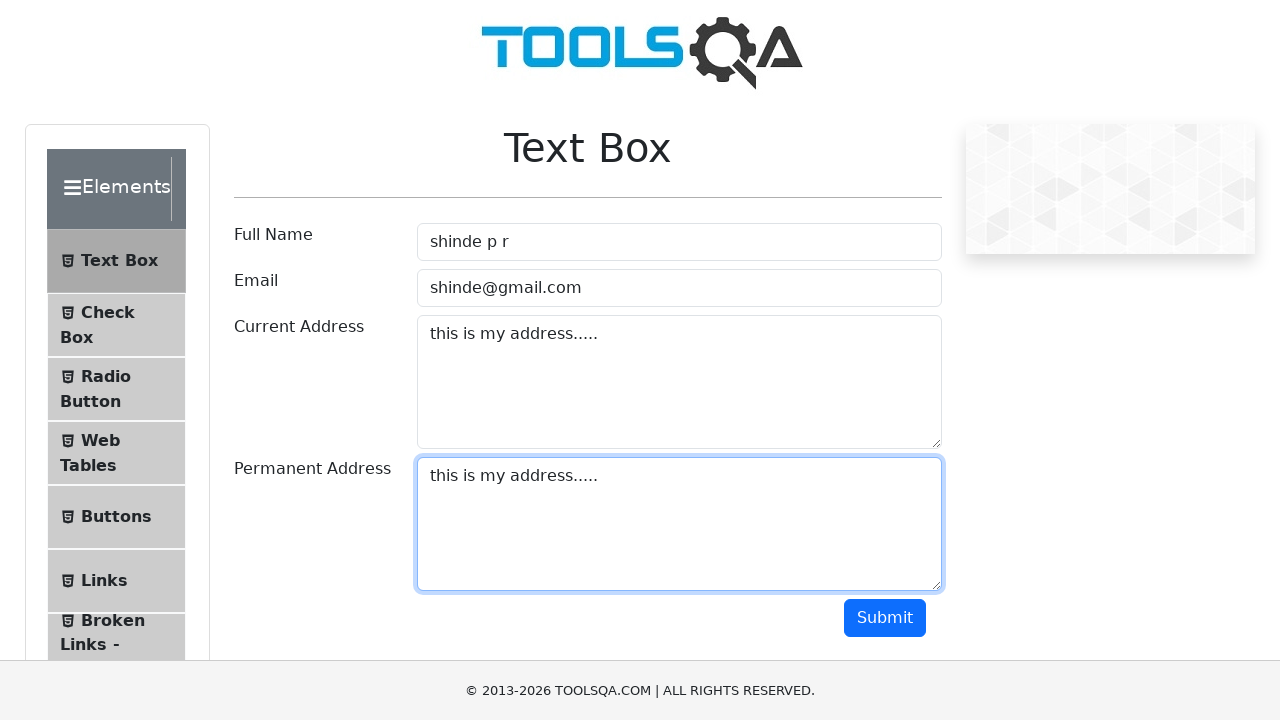